Tests calculator multiplication operation by entering two numbers, selecting the * operator, and verifying the result

Starting URL: https://juliemr.github.io/protractor-demo/

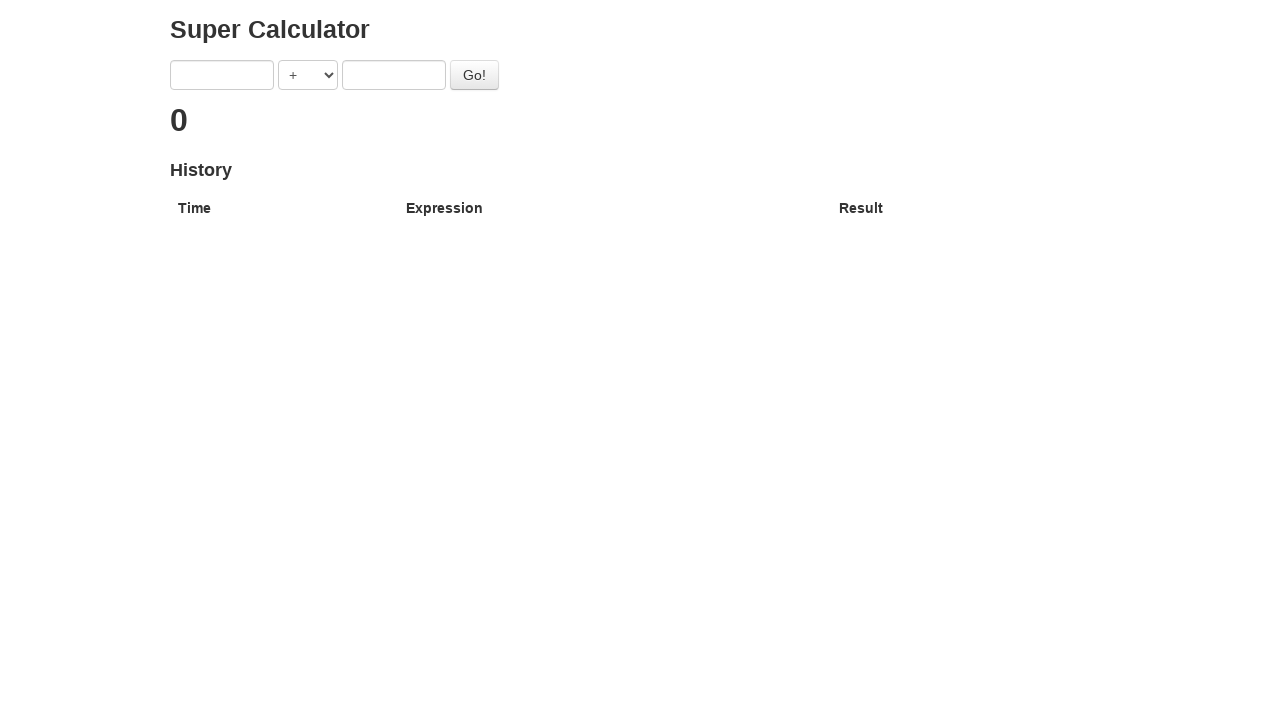

Cleared first input field on xpath=/html/body/div/div/form/input[1]
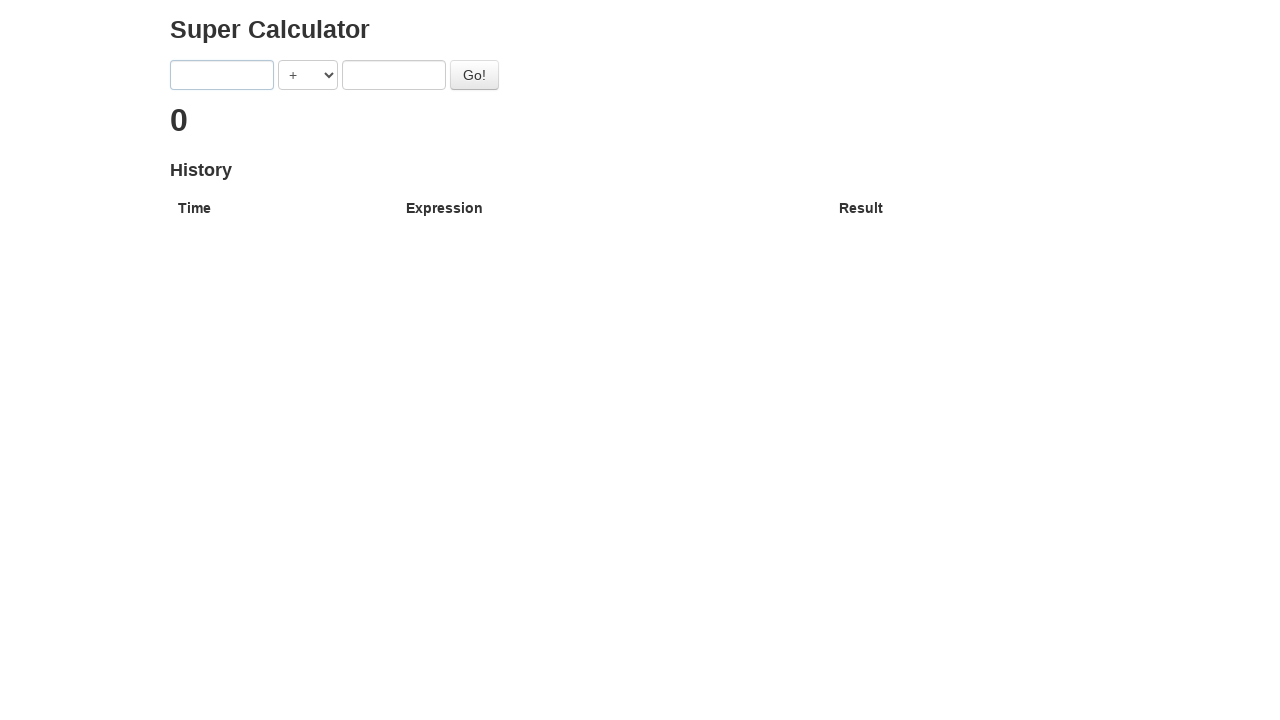

Entered '2' in first number field on xpath=/html/body/div/div/form/input[1]
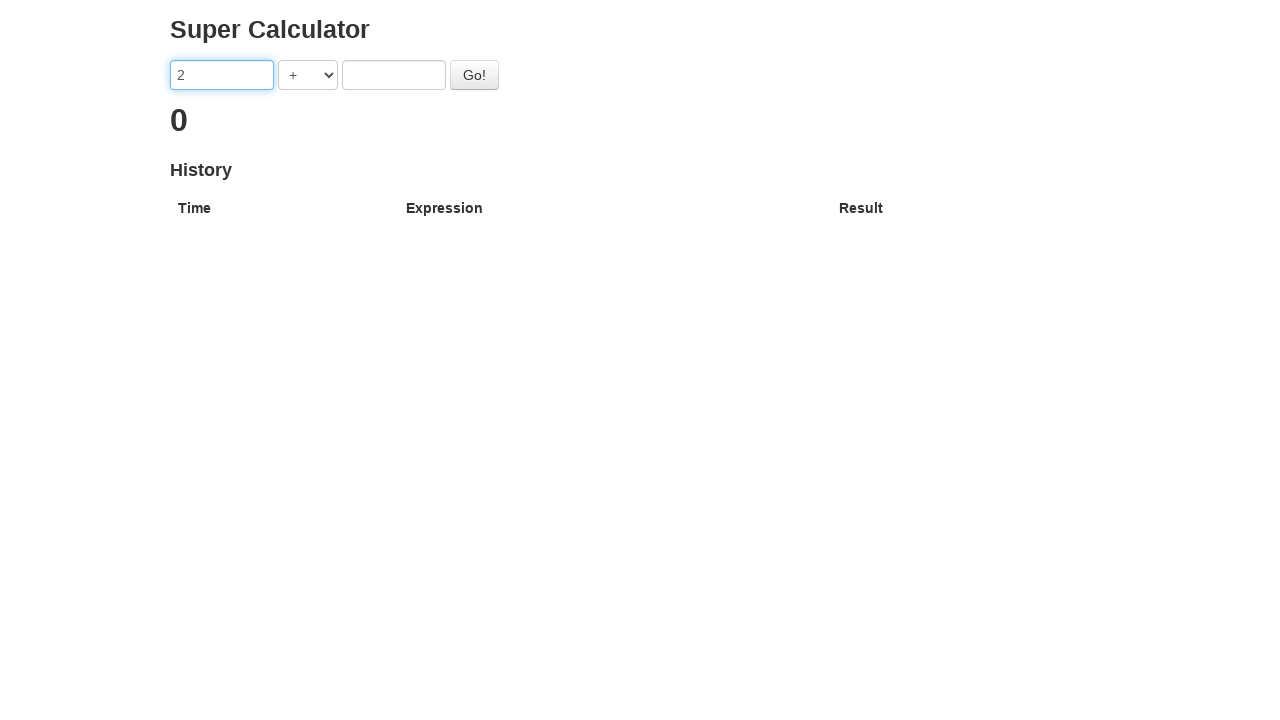

Selected multiplication (*) operator on xpath=/html/body/div/div/form/select
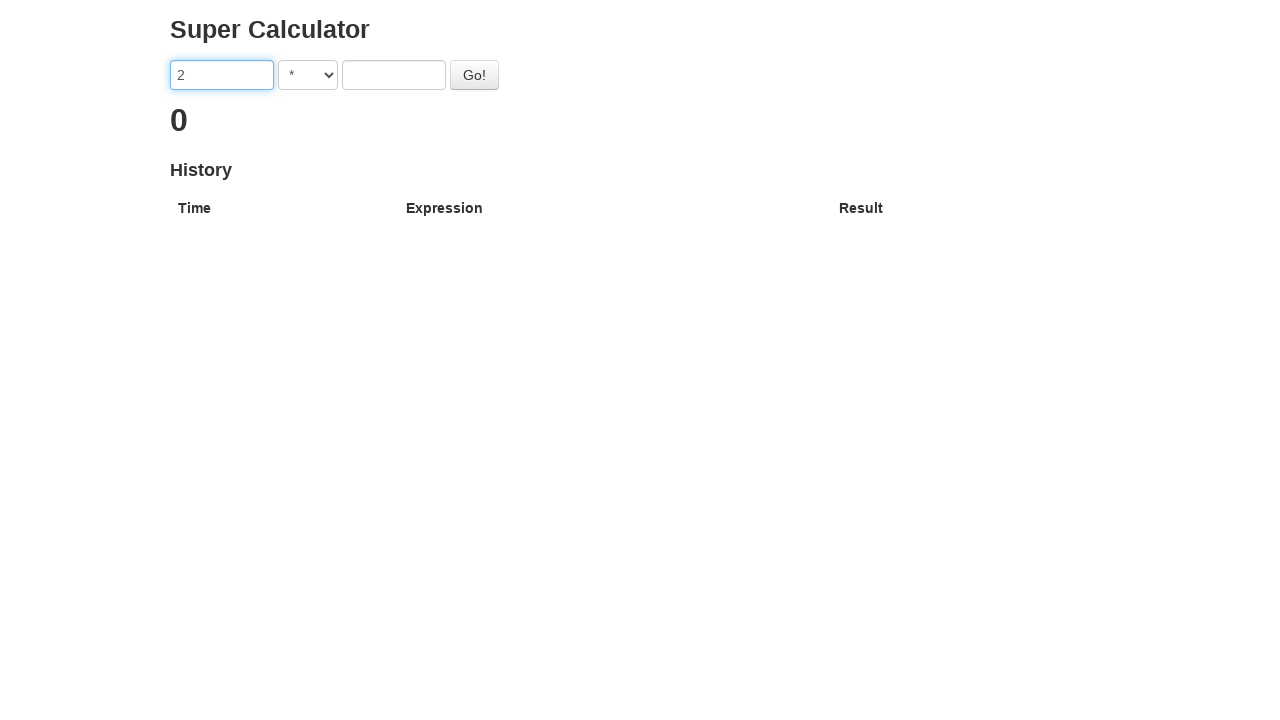

Cleared second input field on xpath=/html/body/div/div/form/input[2]
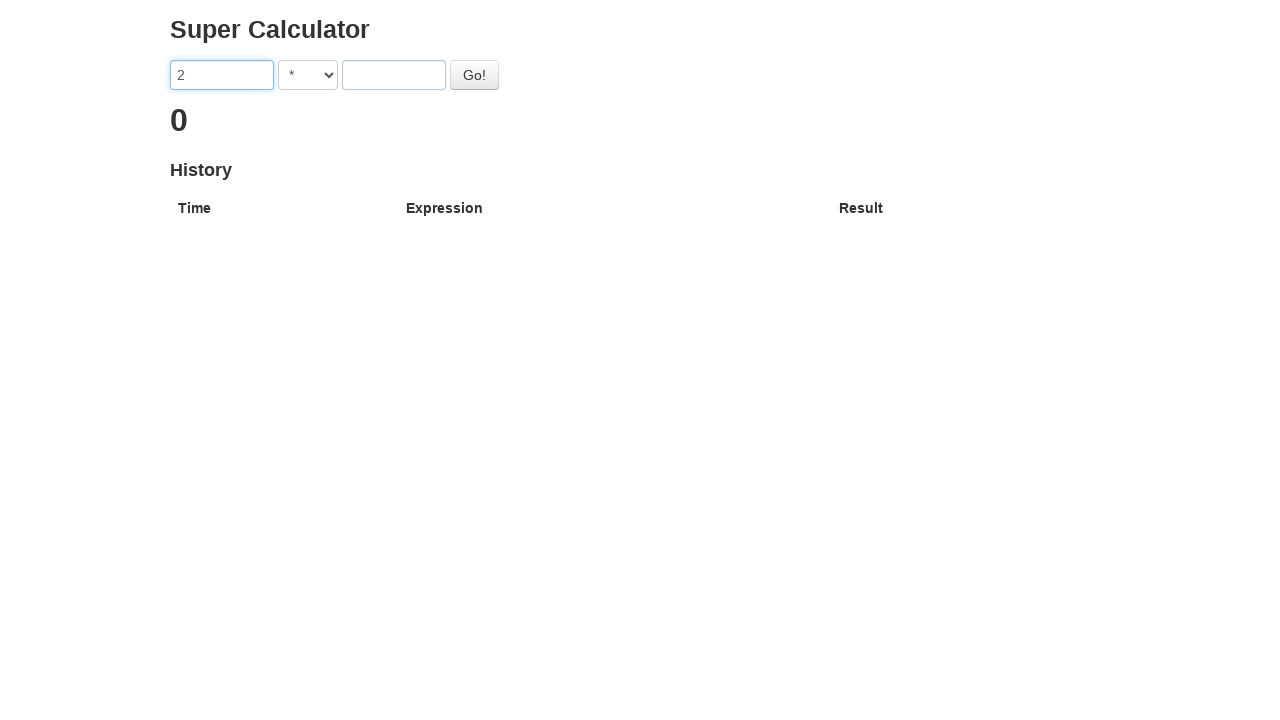

Entered '2' in second number field on xpath=/html/body/div/div/form/input[2]
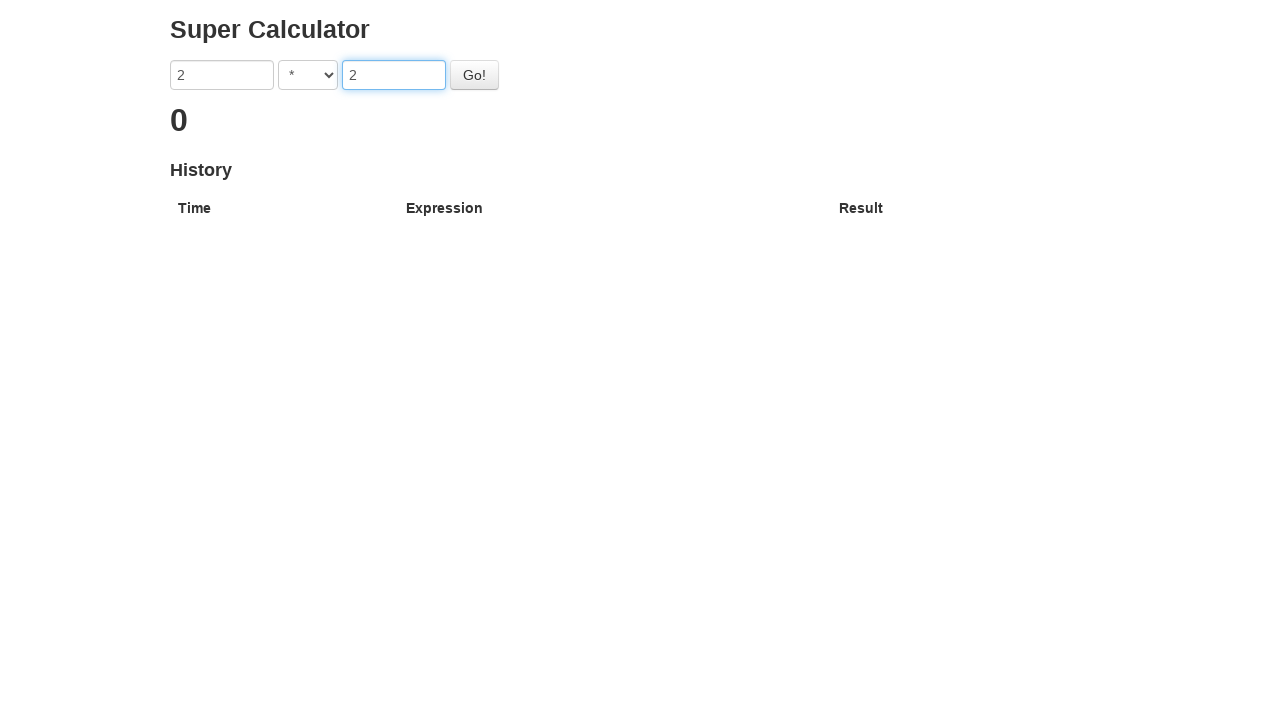

Clicked Go button to perform multiplication at (474, 75) on #gobutton
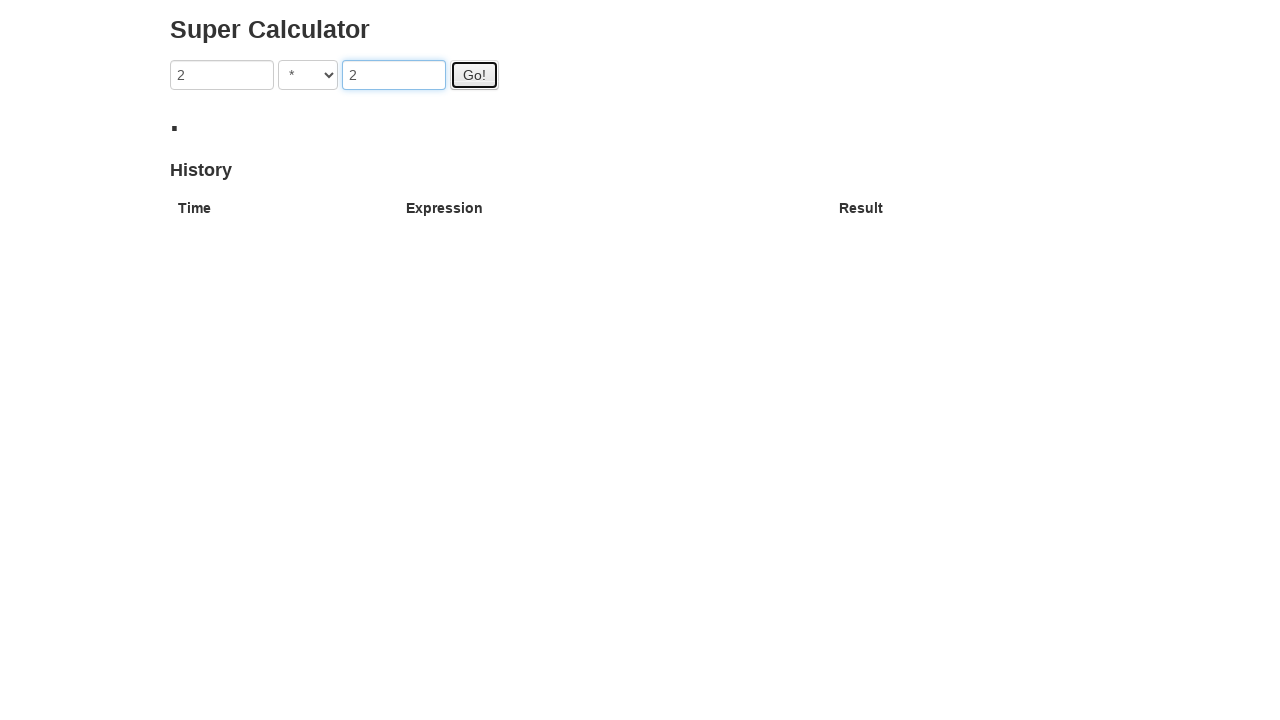

Waited 2 seconds for result calculation
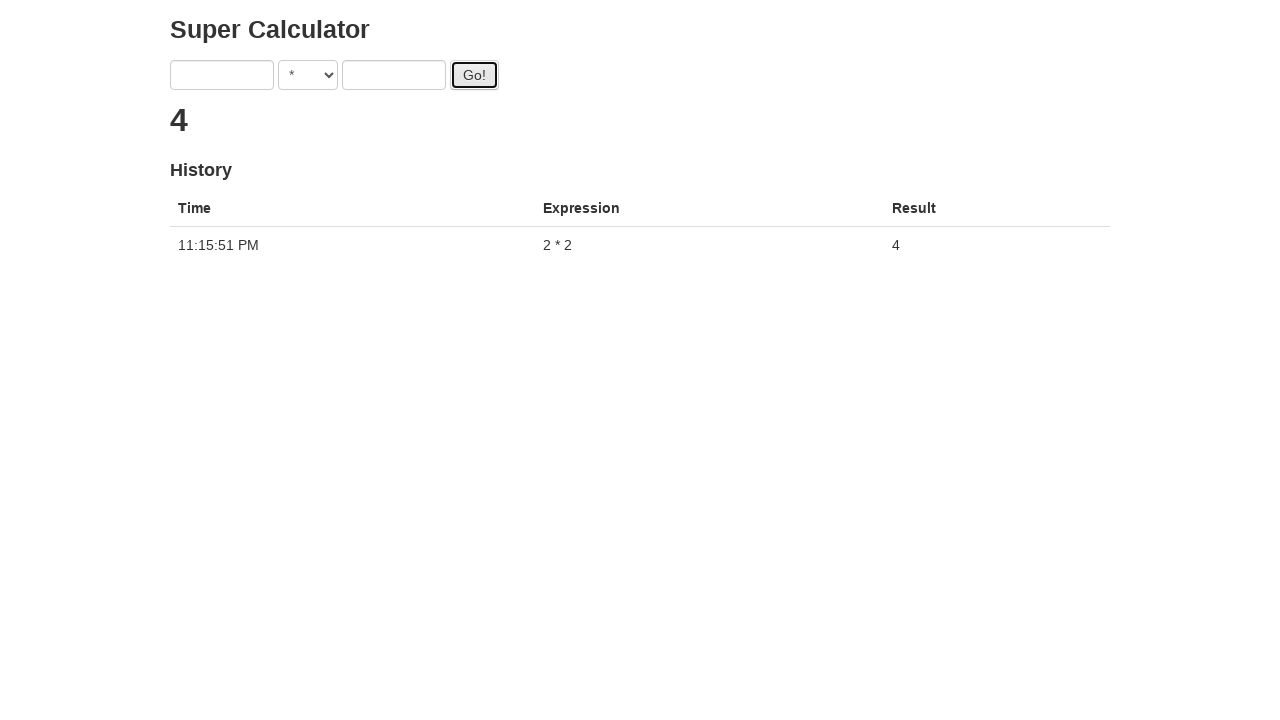

Retrieved result text: '4'
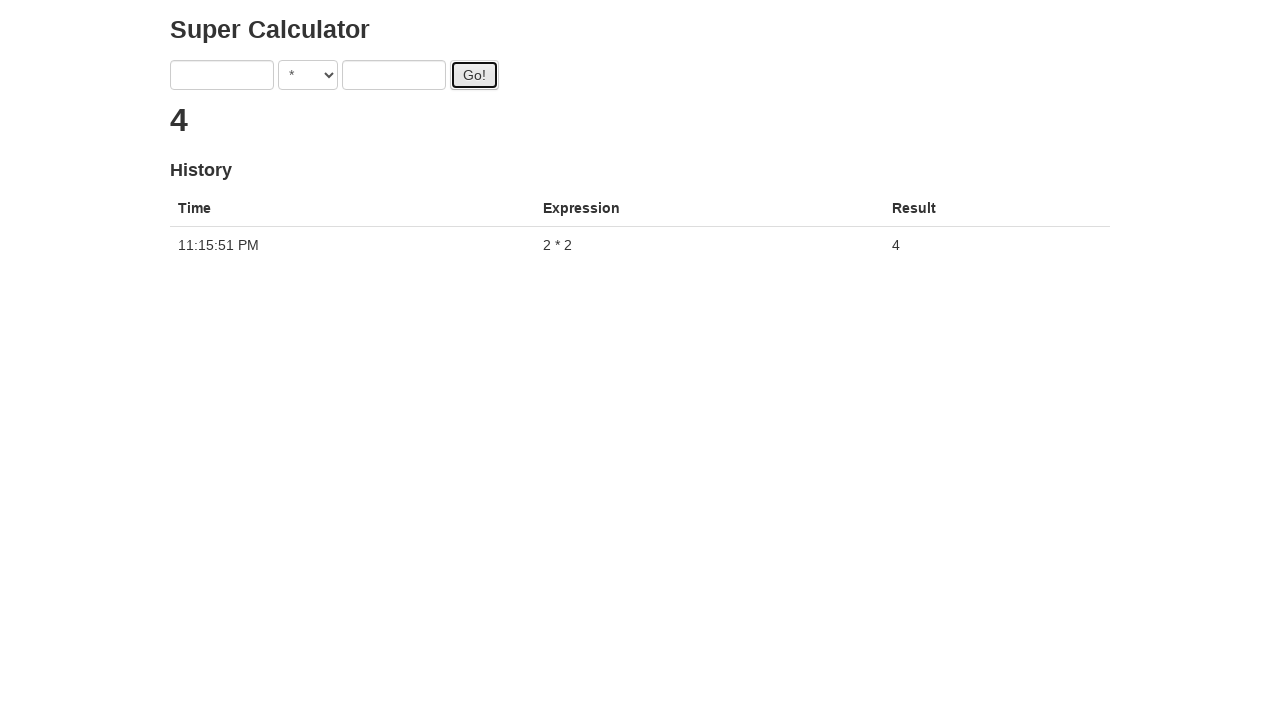

Verified multiplication result equals 4
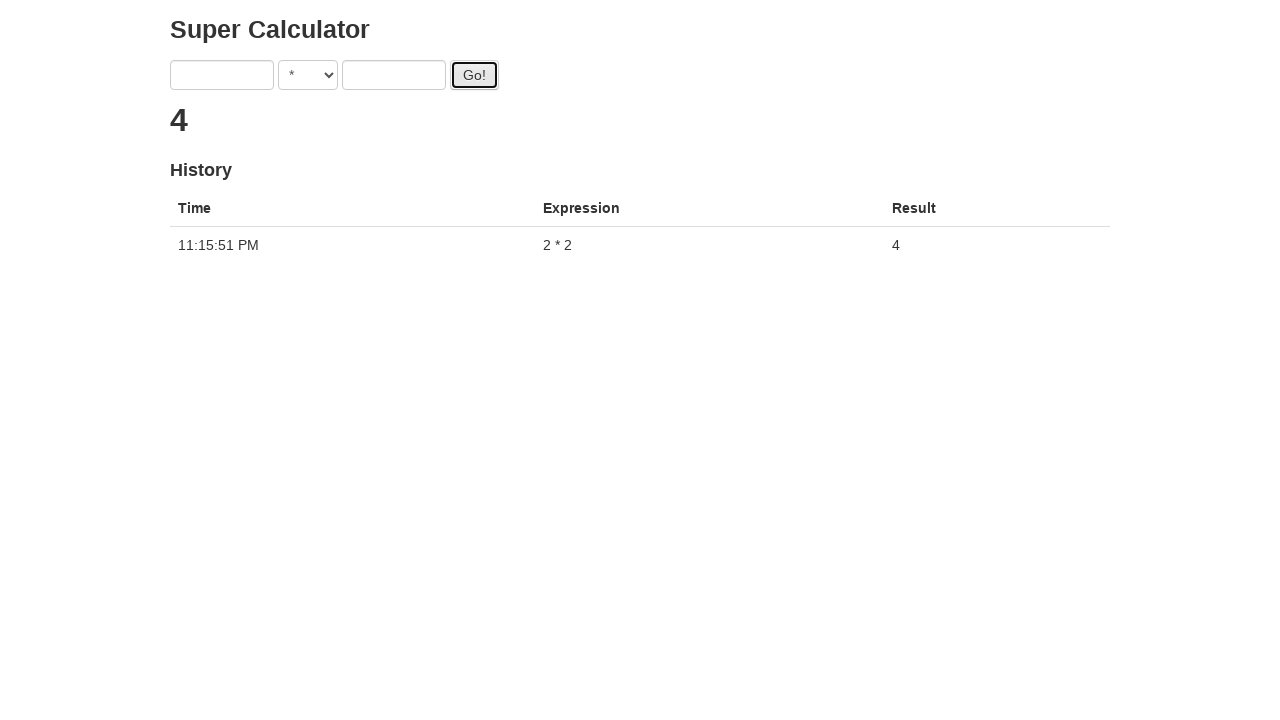

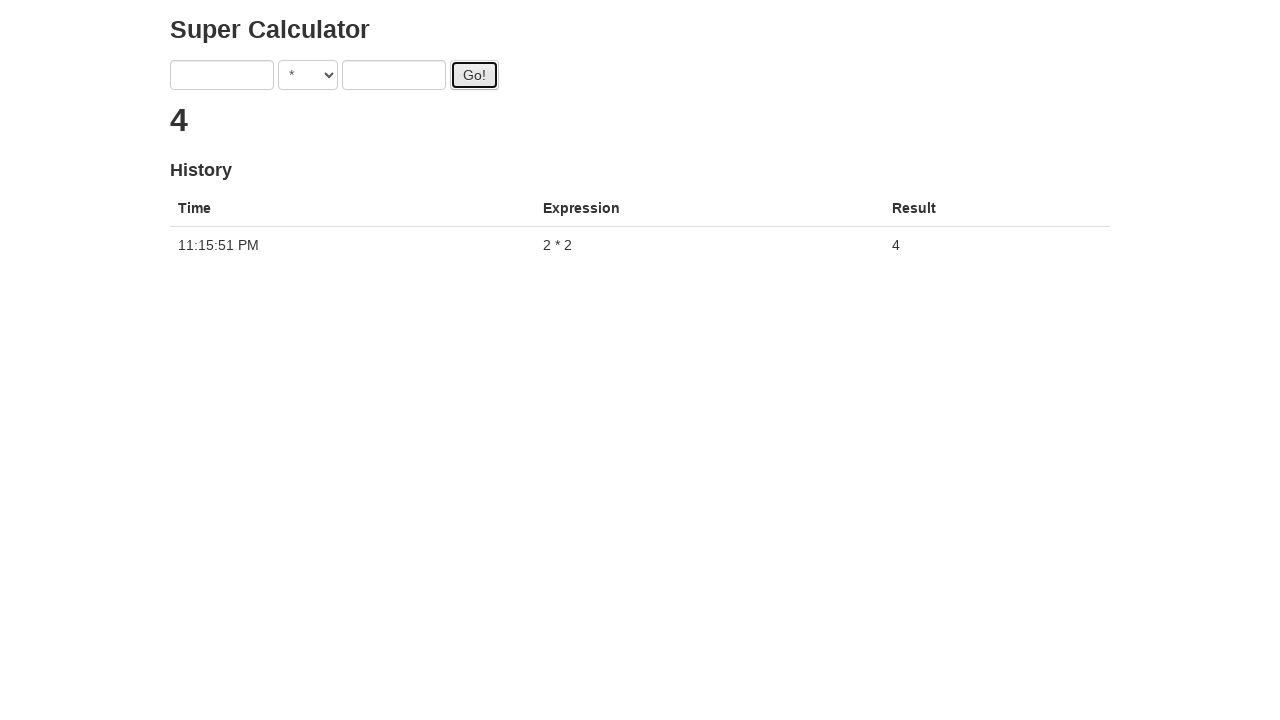